Tests dynamic loading with 50 second implicit wait by clicking start button and verifying the loaded text

Starting URL: https://automationfc.github.io/dynamic-loading/

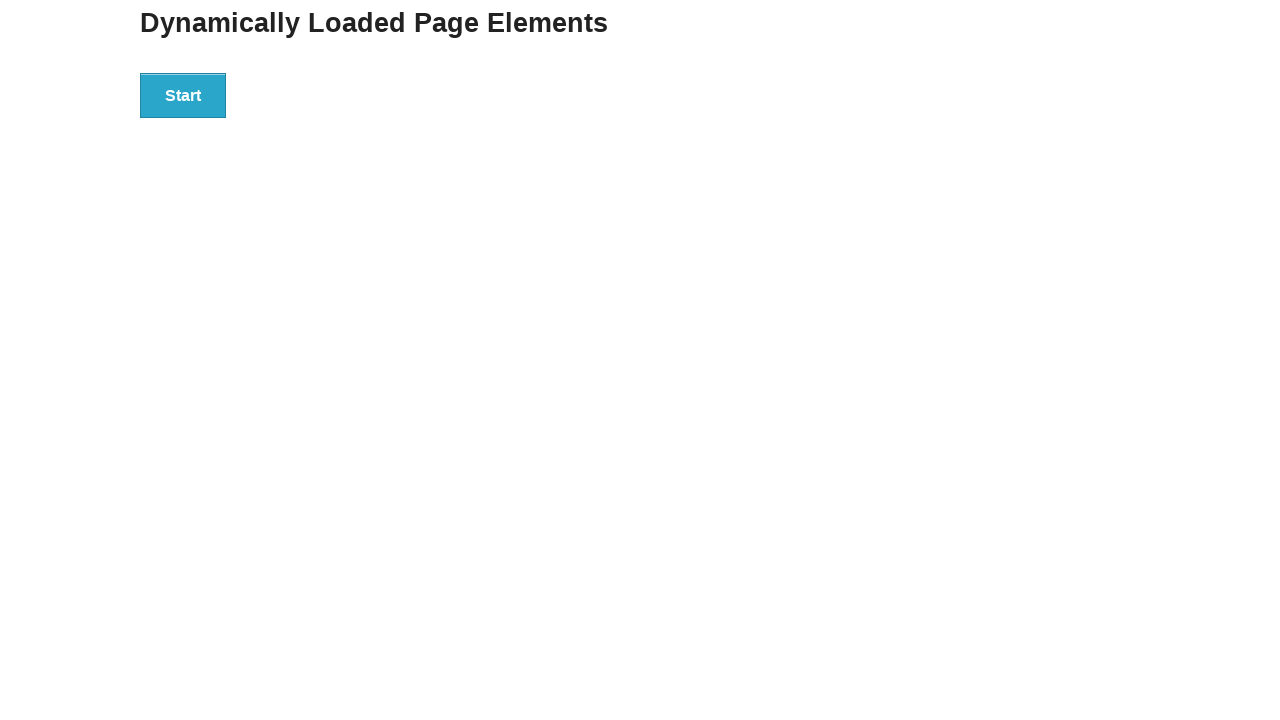

Navigated to dynamic loading test page
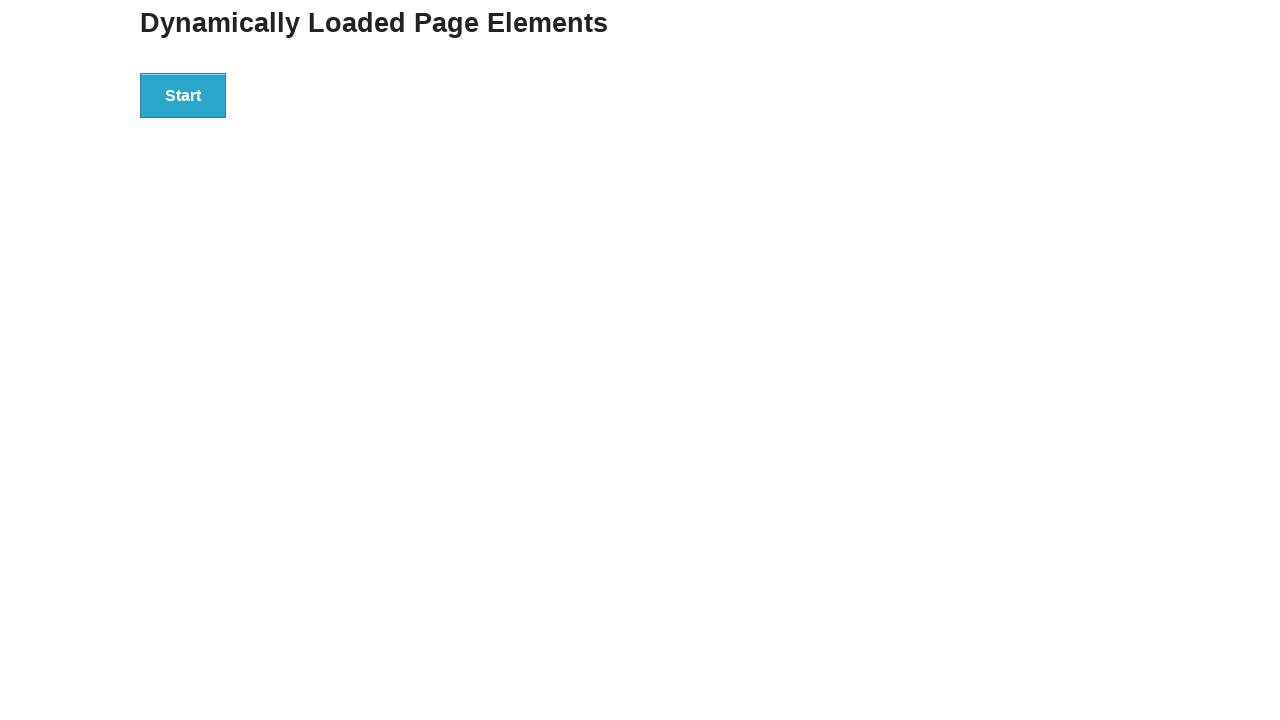

Clicked start button to trigger dynamic loading at (183, 95) on div#start button
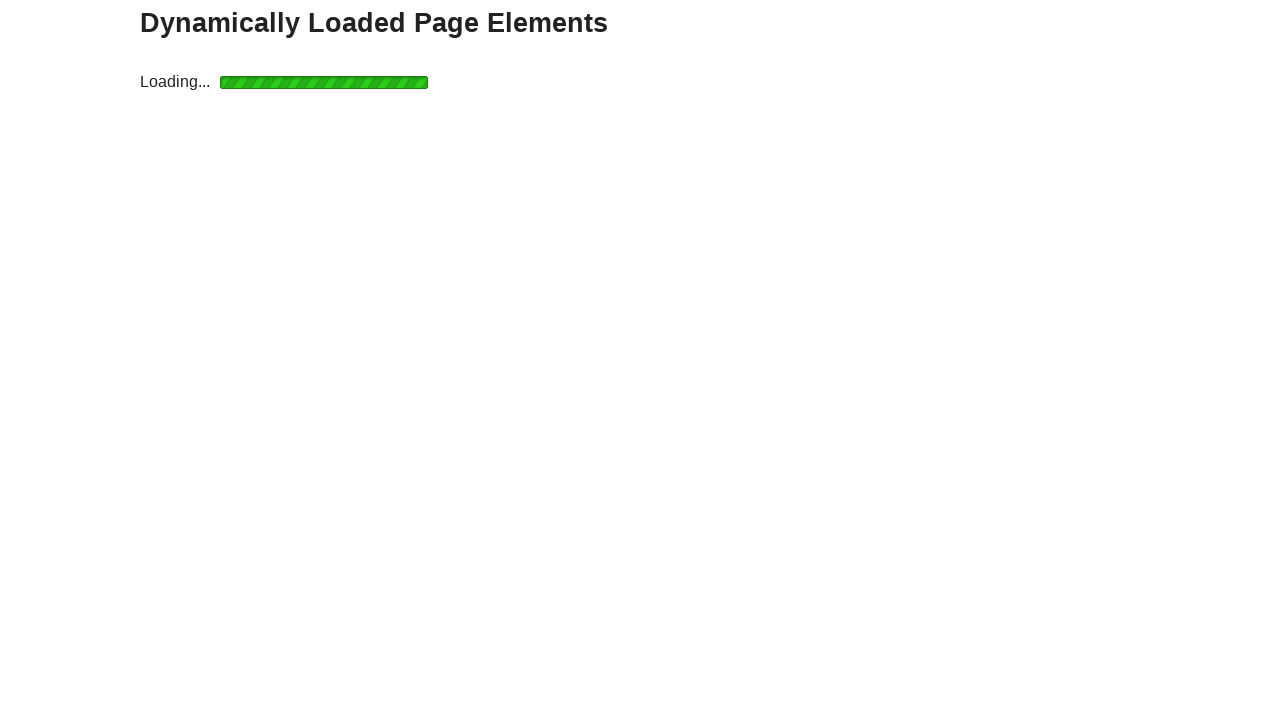

Waited up to 50 seconds for dynamic content to load
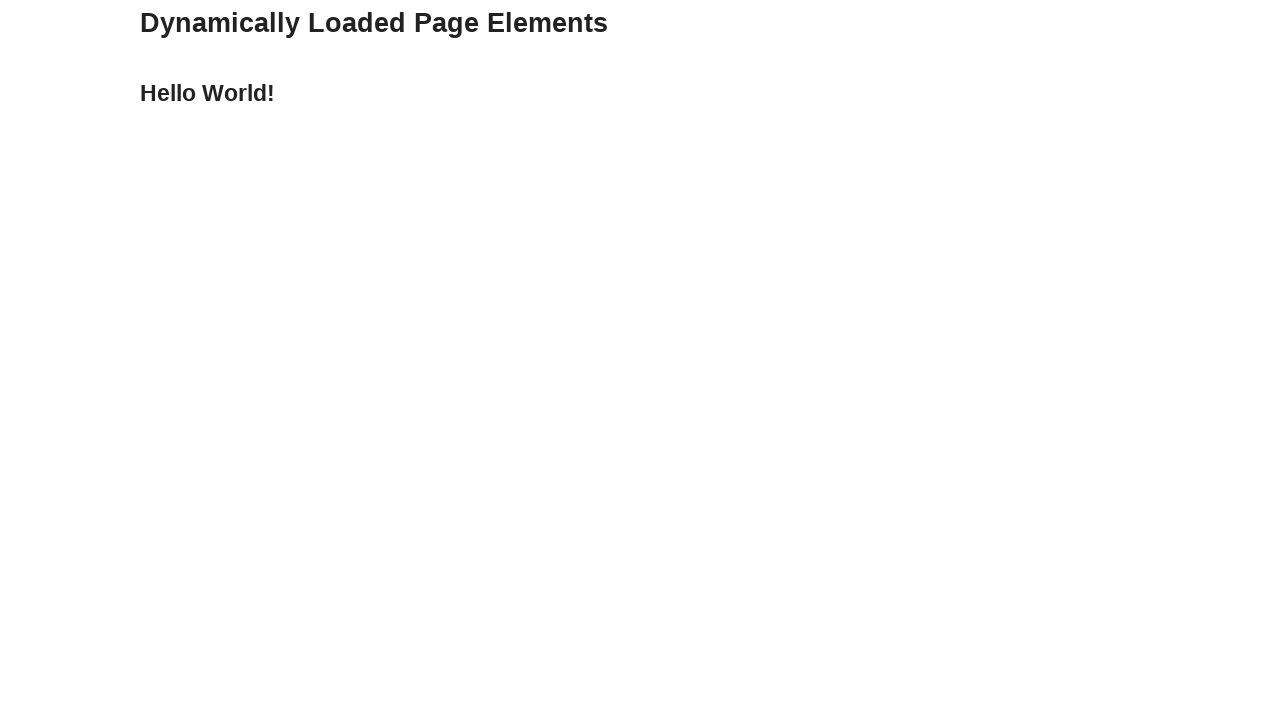

Verified loaded text matches 'Hello World!'
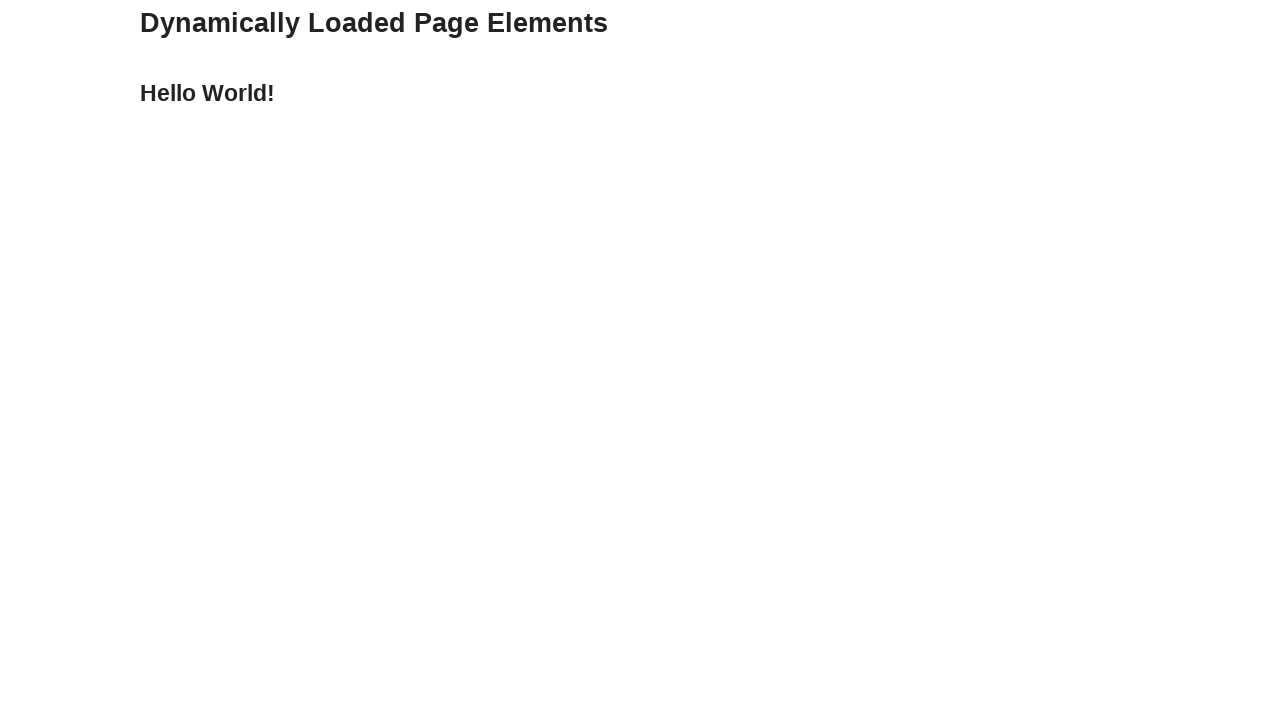

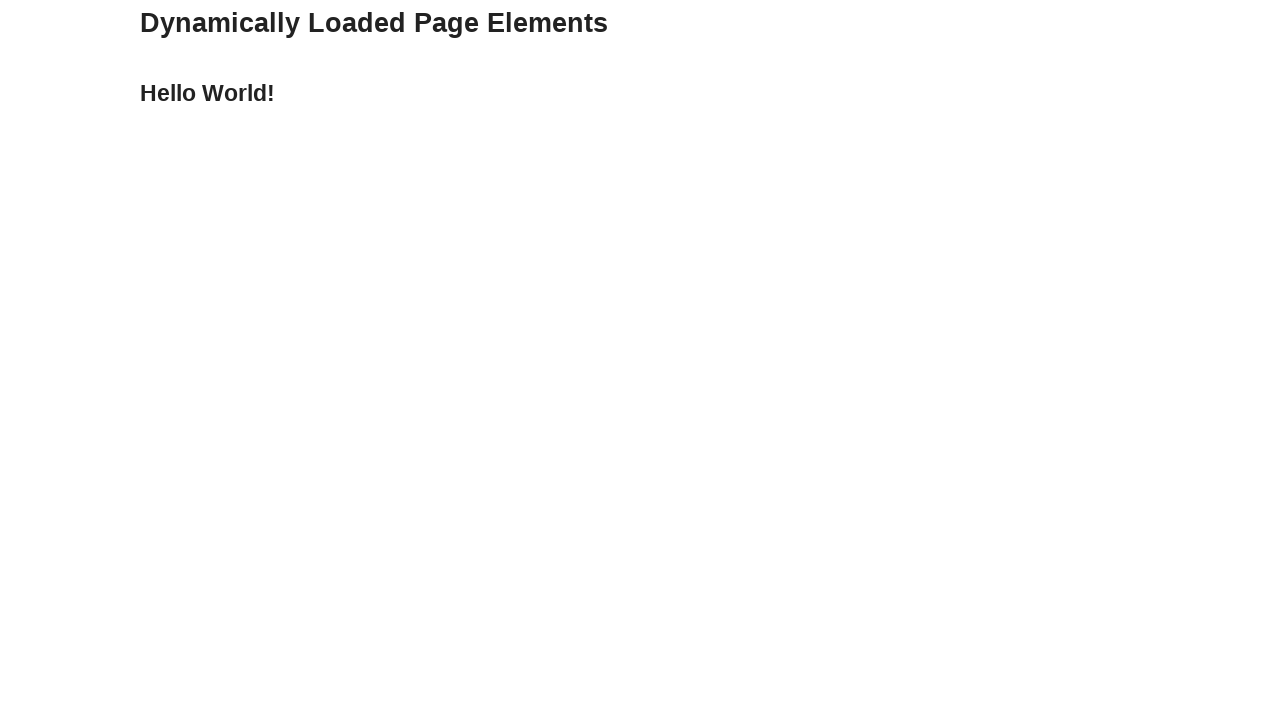